Tests click-and-hold then move to target and release mouse action for drag operations

Starting URL: https://crossbrowsertesting.github.io/drag-and-drop

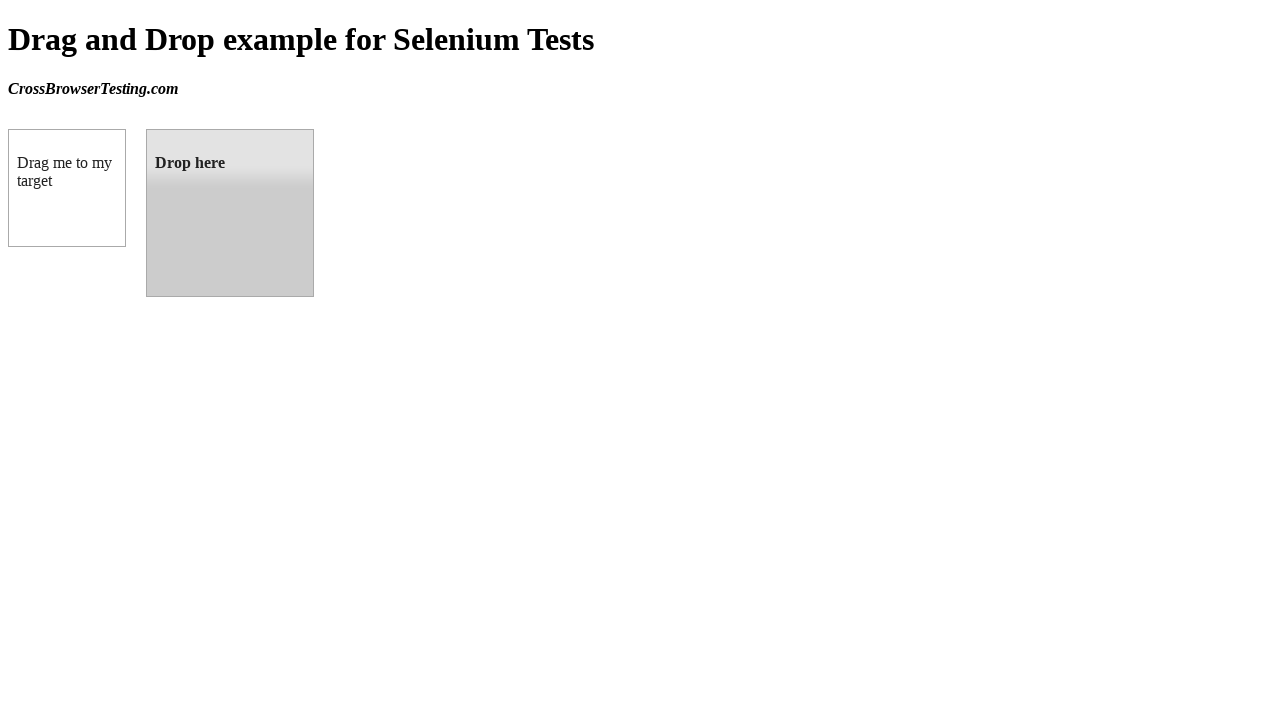

Located draggable source element
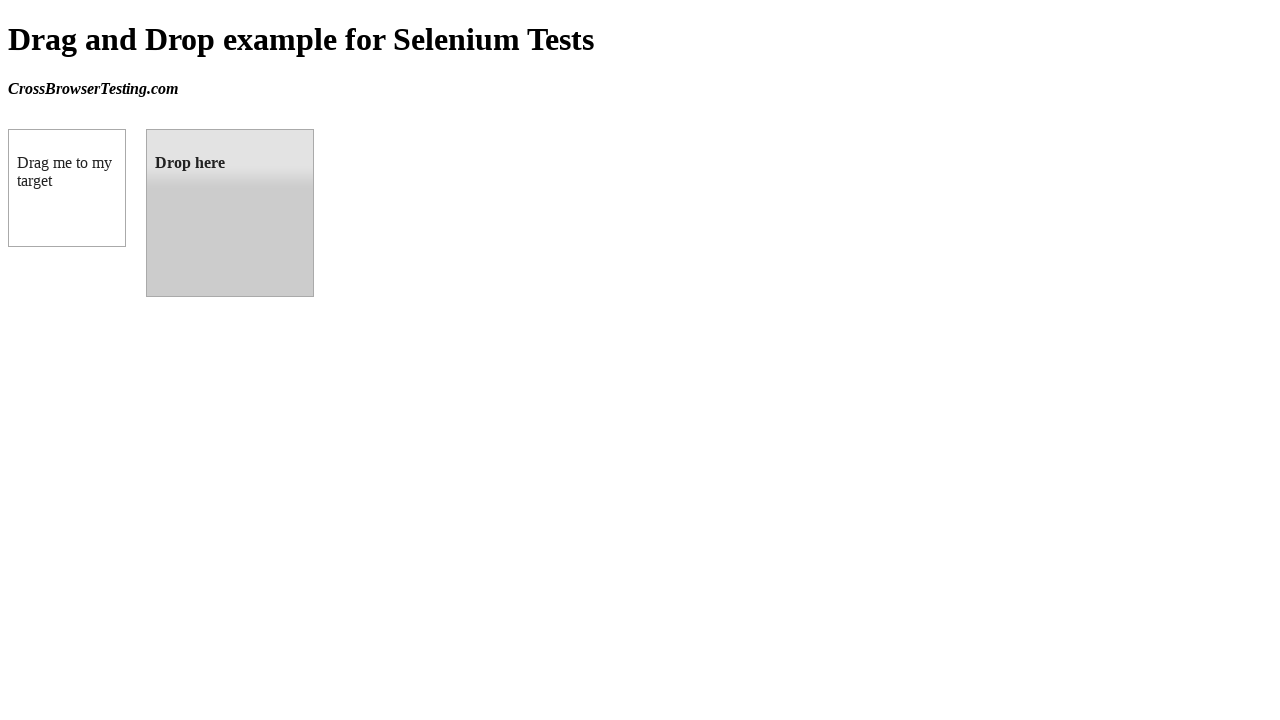

Located droppable target element
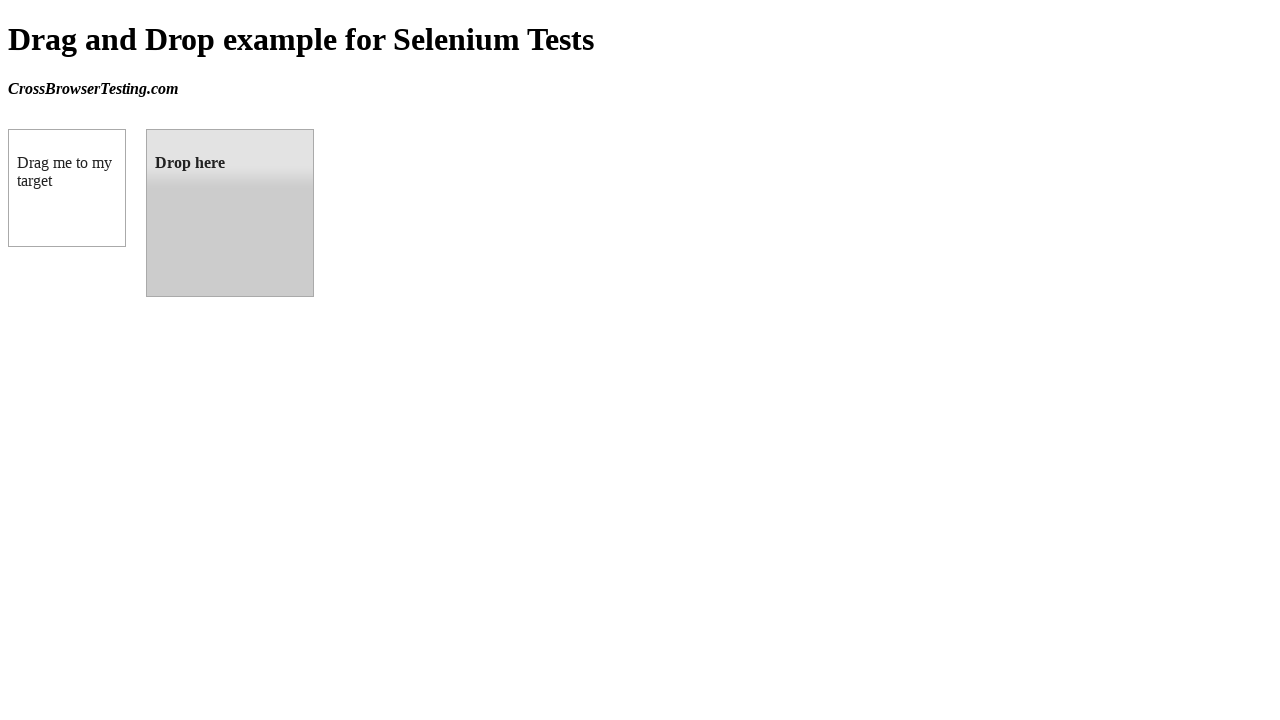

Retrieved bounding box of source element
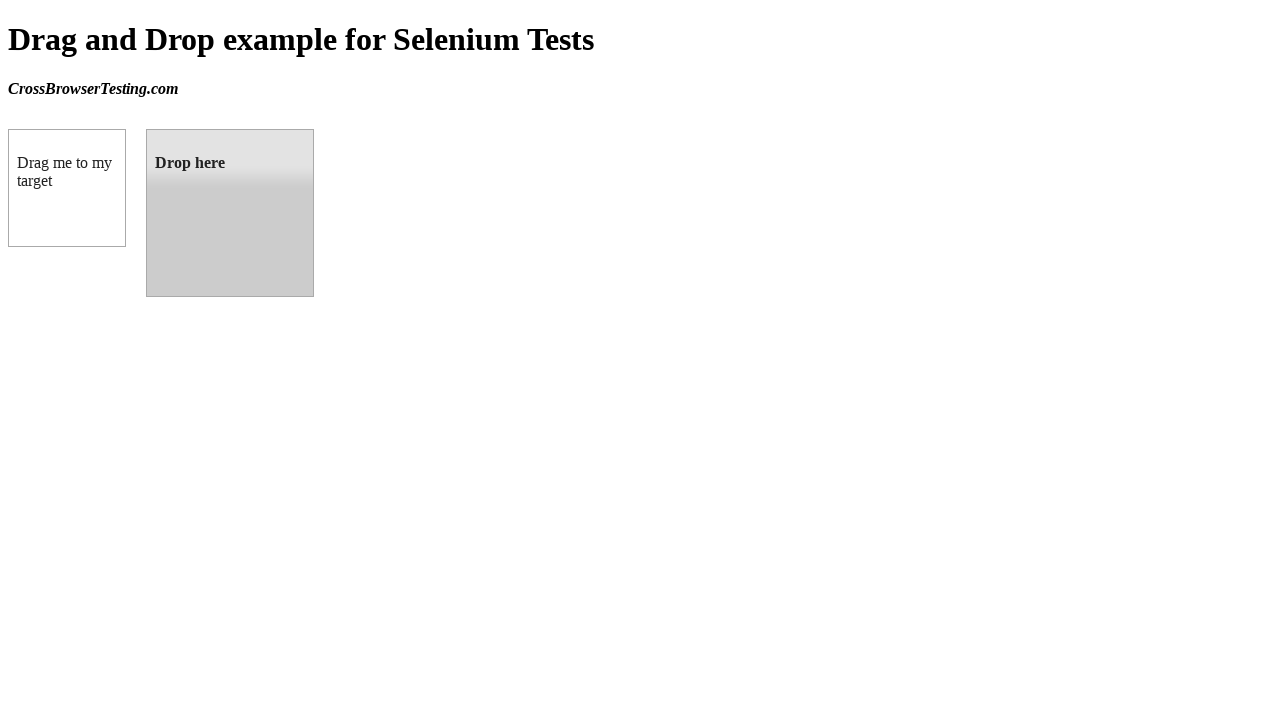

Retrieved bounding box of target element
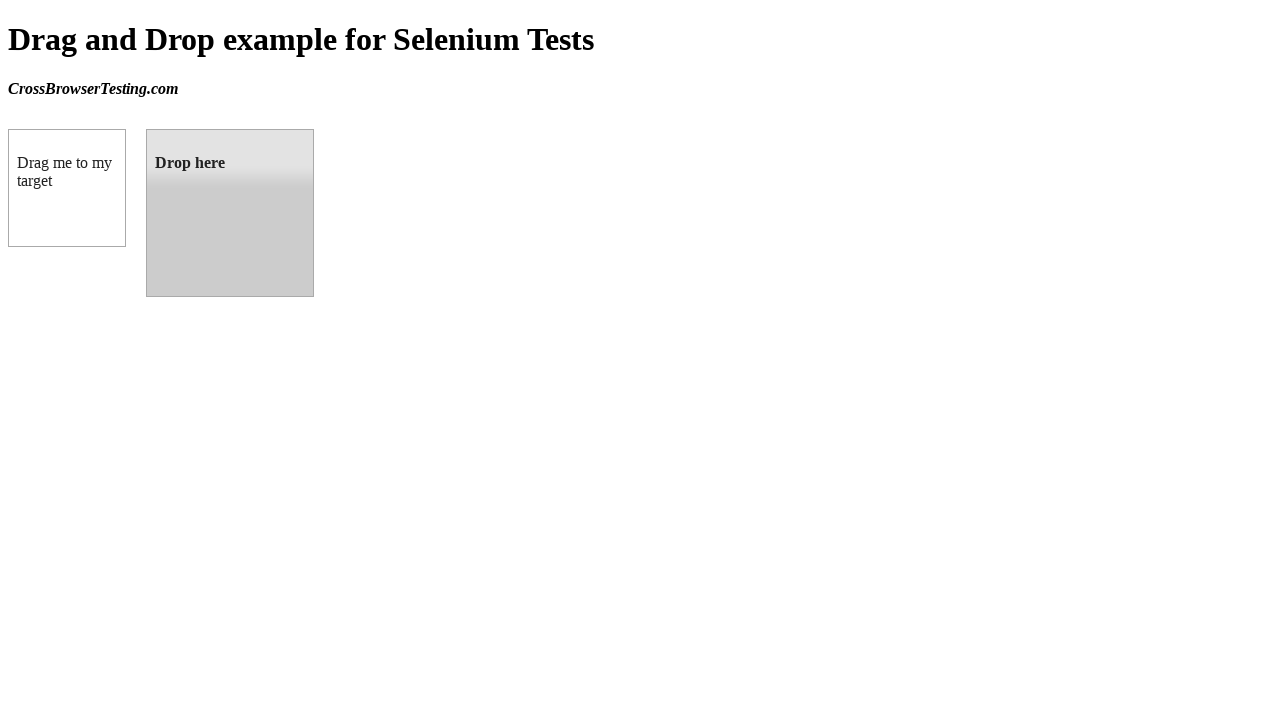

Moved mouse to center of draggable element at (67, 188)
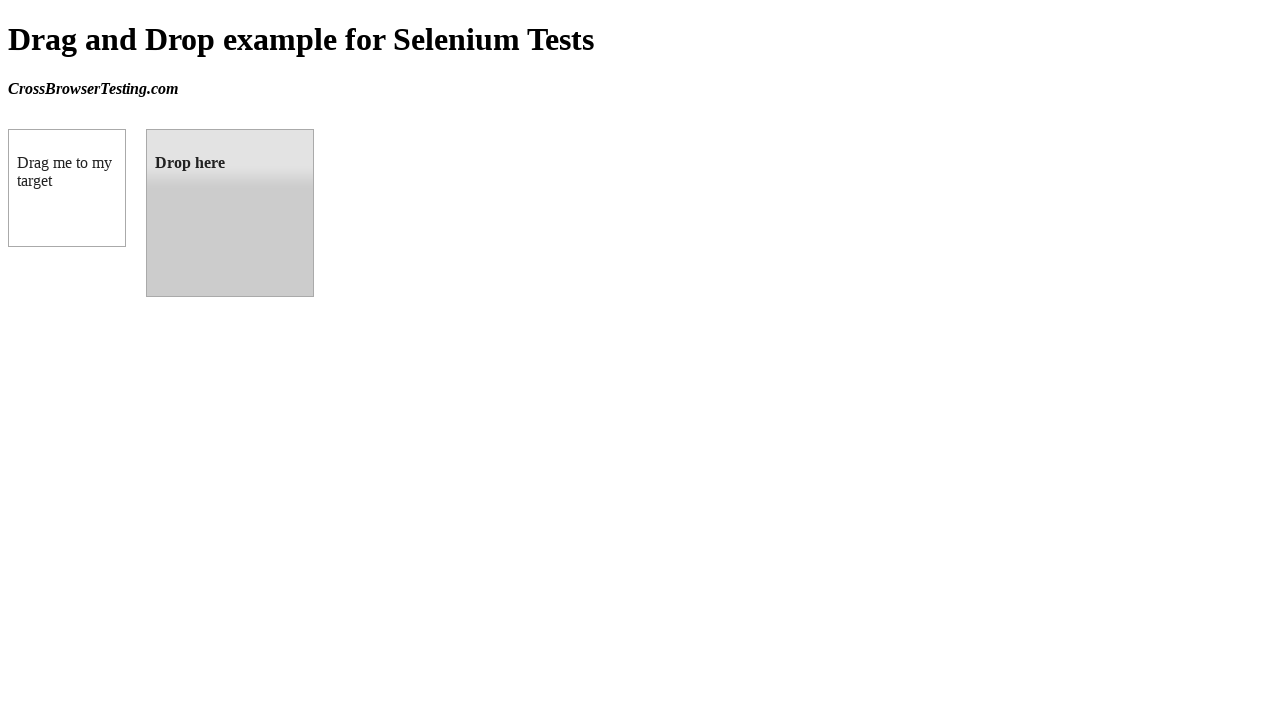

Pressed mouse button down on draggable element at (67, 188)
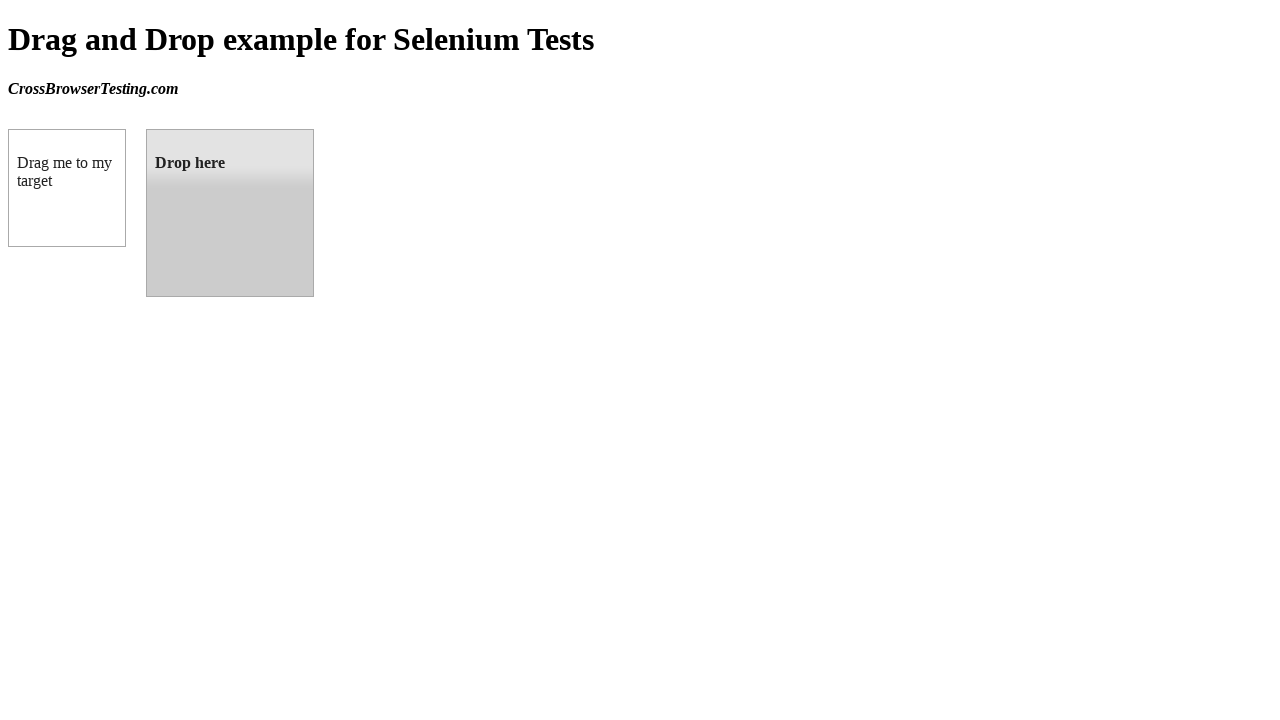

Moved mouse to center of droppable target while holding button at (230, 213)
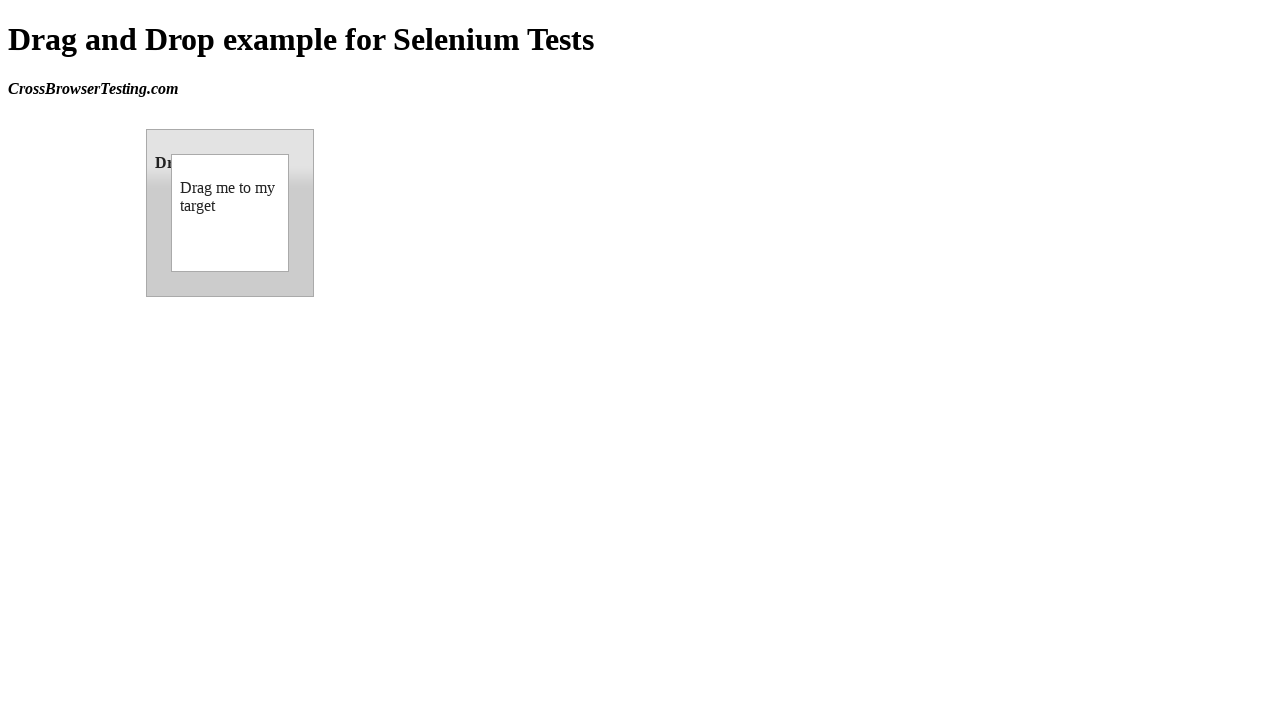

Released mouse button over droppable target, completing drag-and-drop at (230, 213)
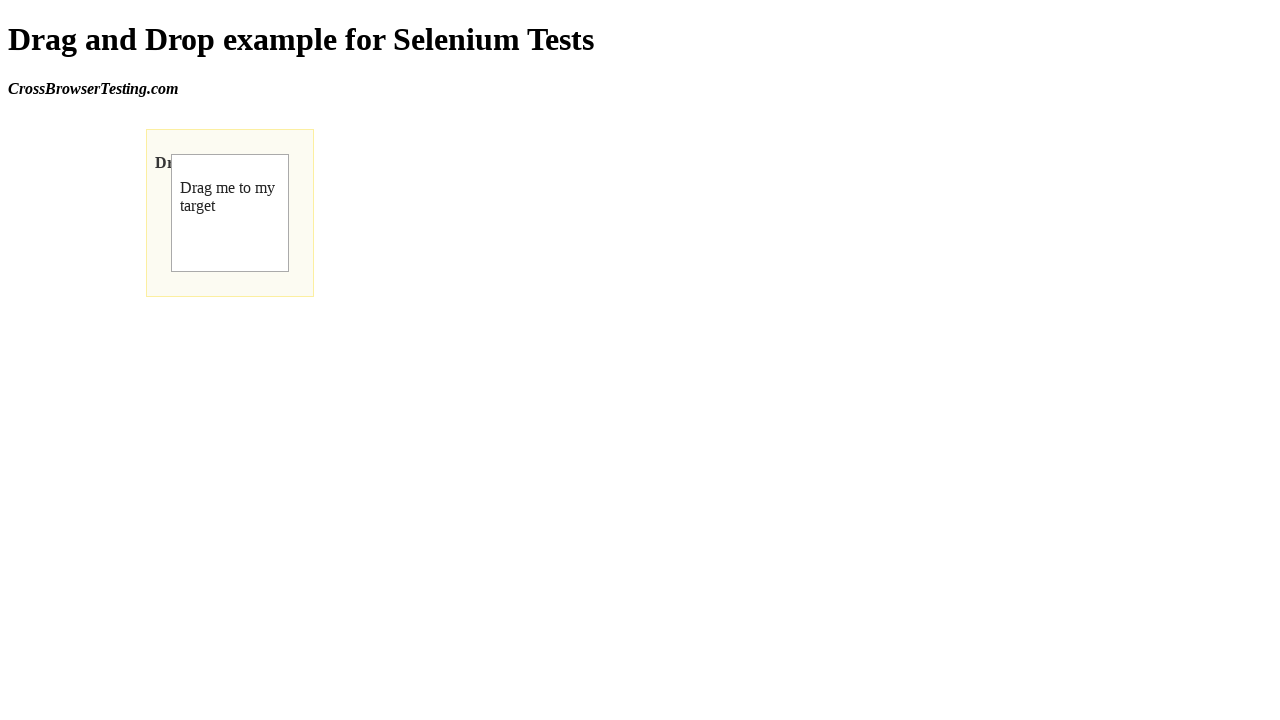

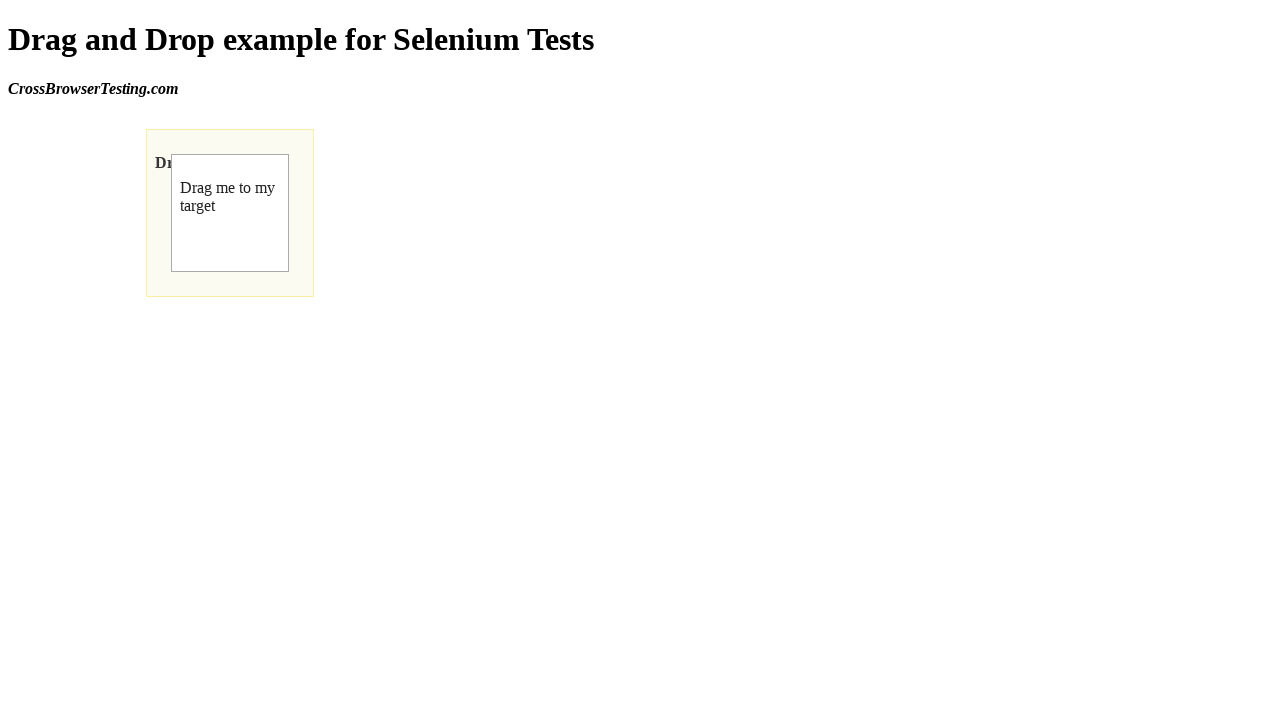